Navigates through Swarthmore College course catalog, clicks into a department, then clicks on the first course from the course listing.

Starting URL: https://catalog.swarthmore.edu/content.php?catoid=7&navoid=194

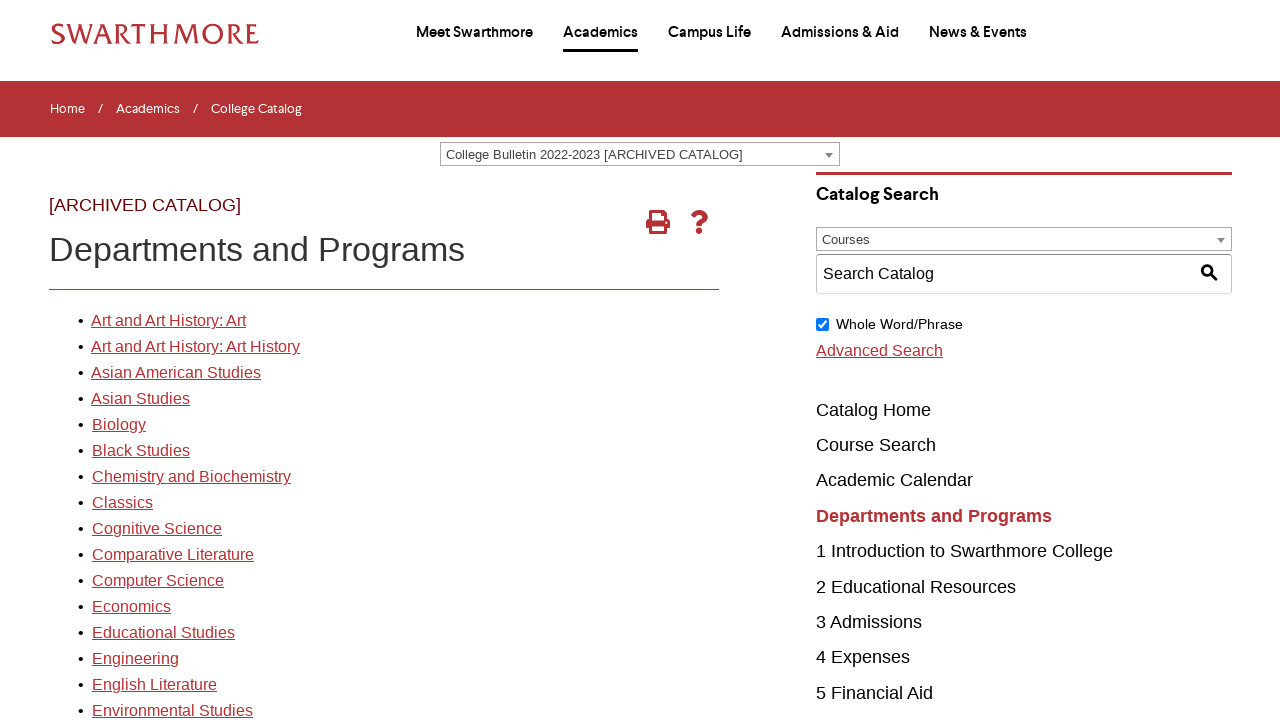

Clicked on the first department link in the course catalog at (168, 321) on xpath=//*[@id='gateway-page']/body/table/tbody/tr[3]/td[1]/table/tbody/tr[2]/td[
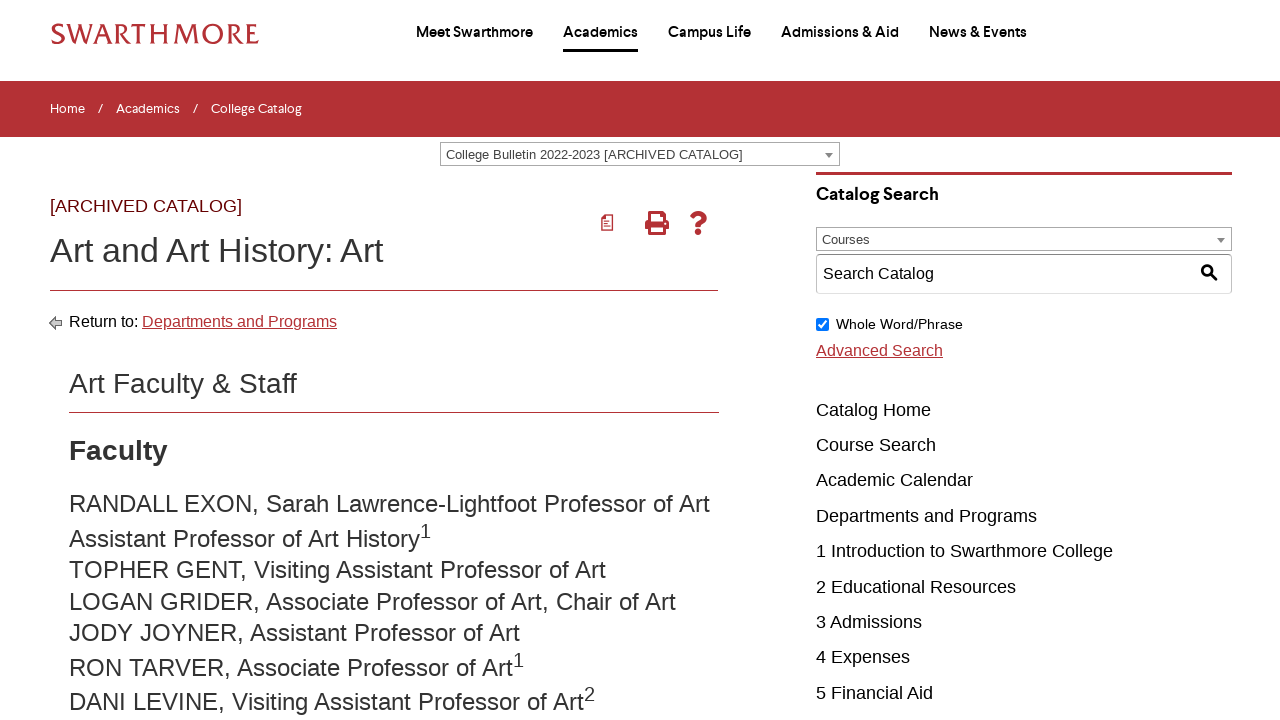

Waited for course listings to load
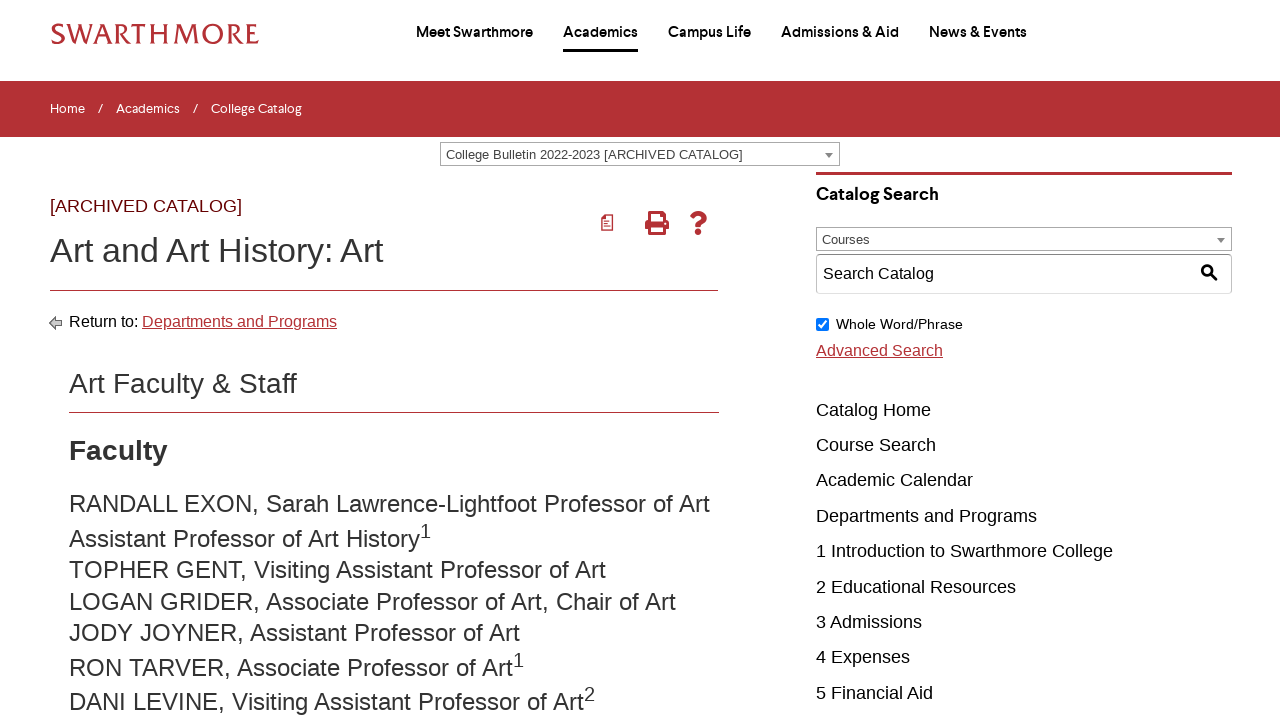

Clicked on the first course from the department listing at (409, 360) on .acalog-course >> nth=0
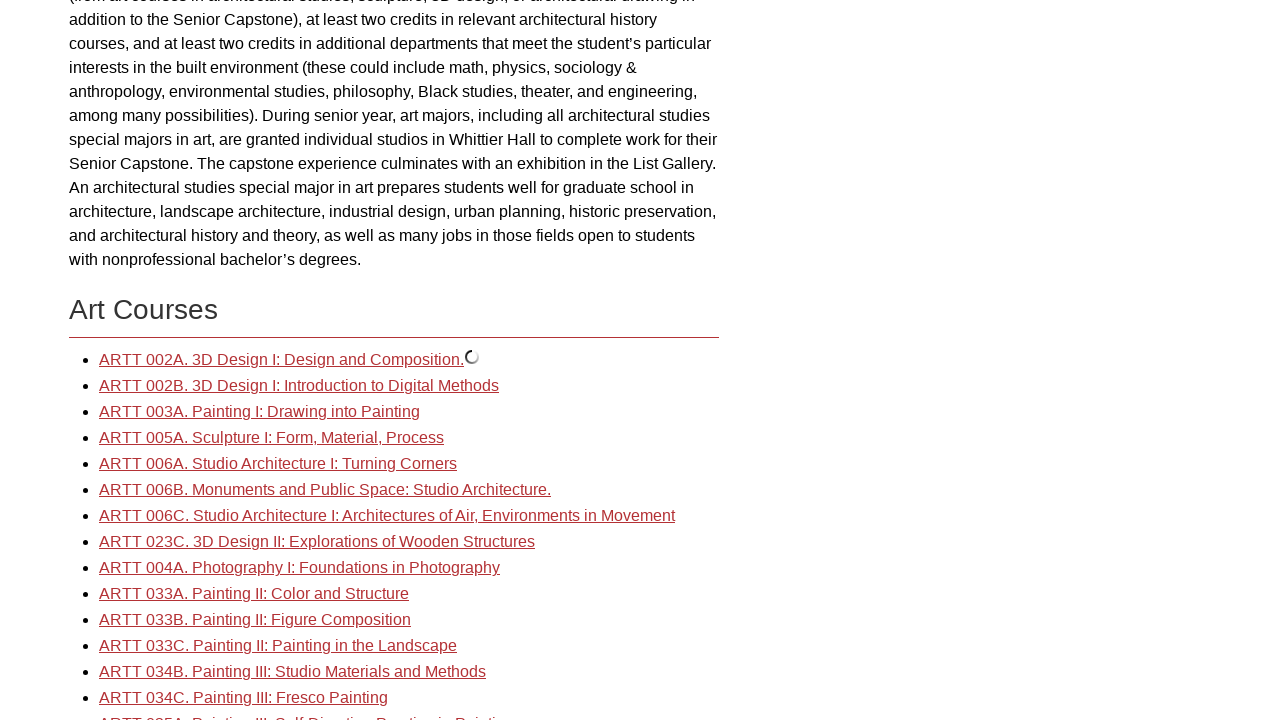

Waited for course details to expand and load
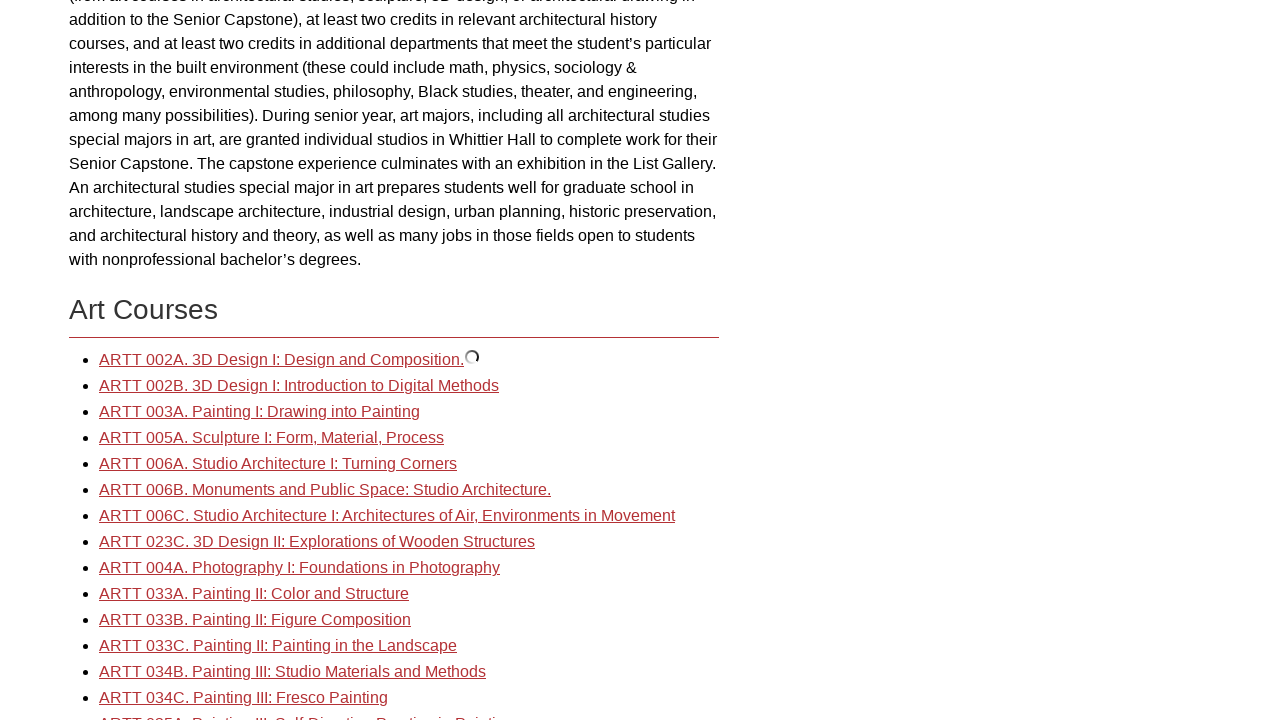

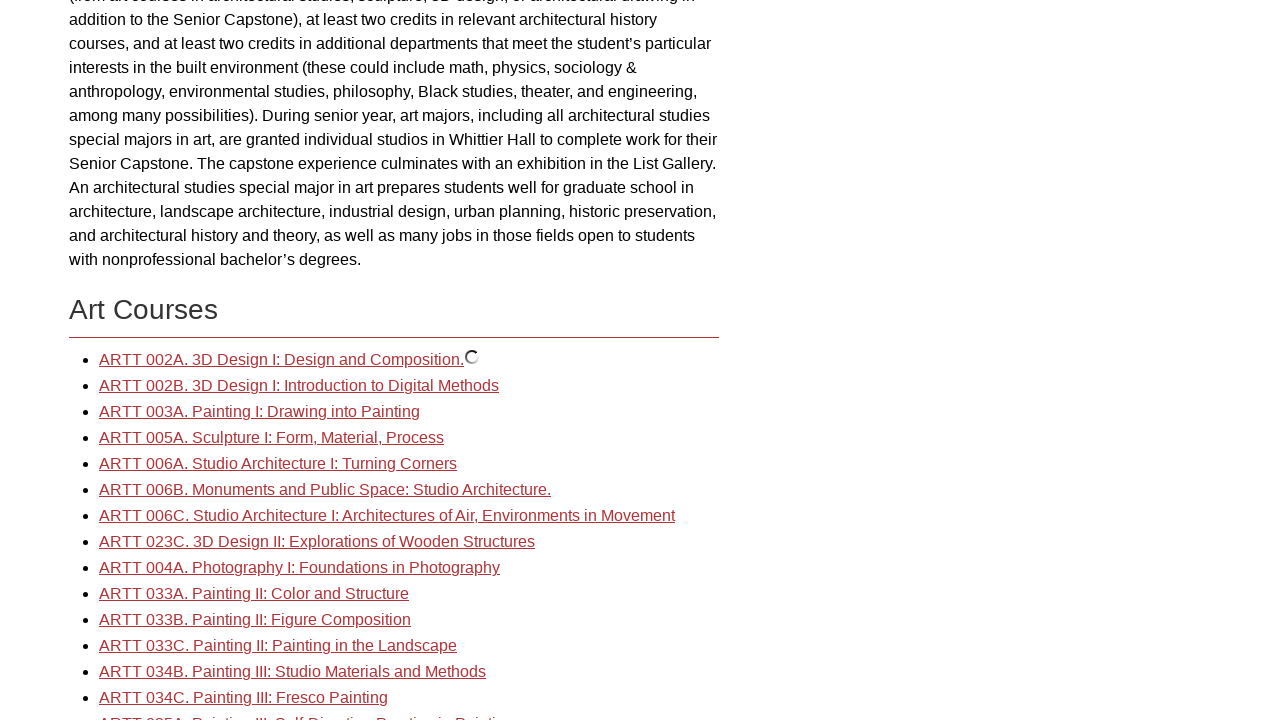